Tests a password strength checker by inputting a randomly generated password and retrieving the security assessment

Starting URL: https://www.security.org/how-secure-is-my-password/

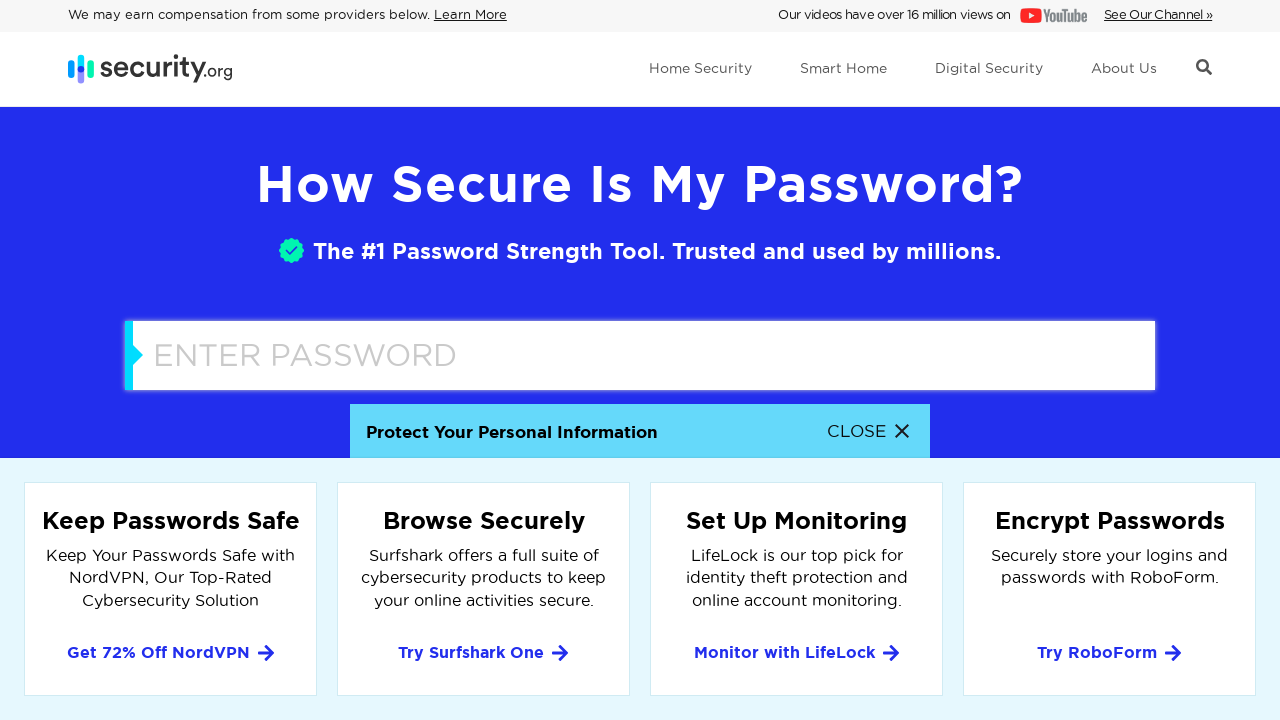

Password input field loaded on security.org
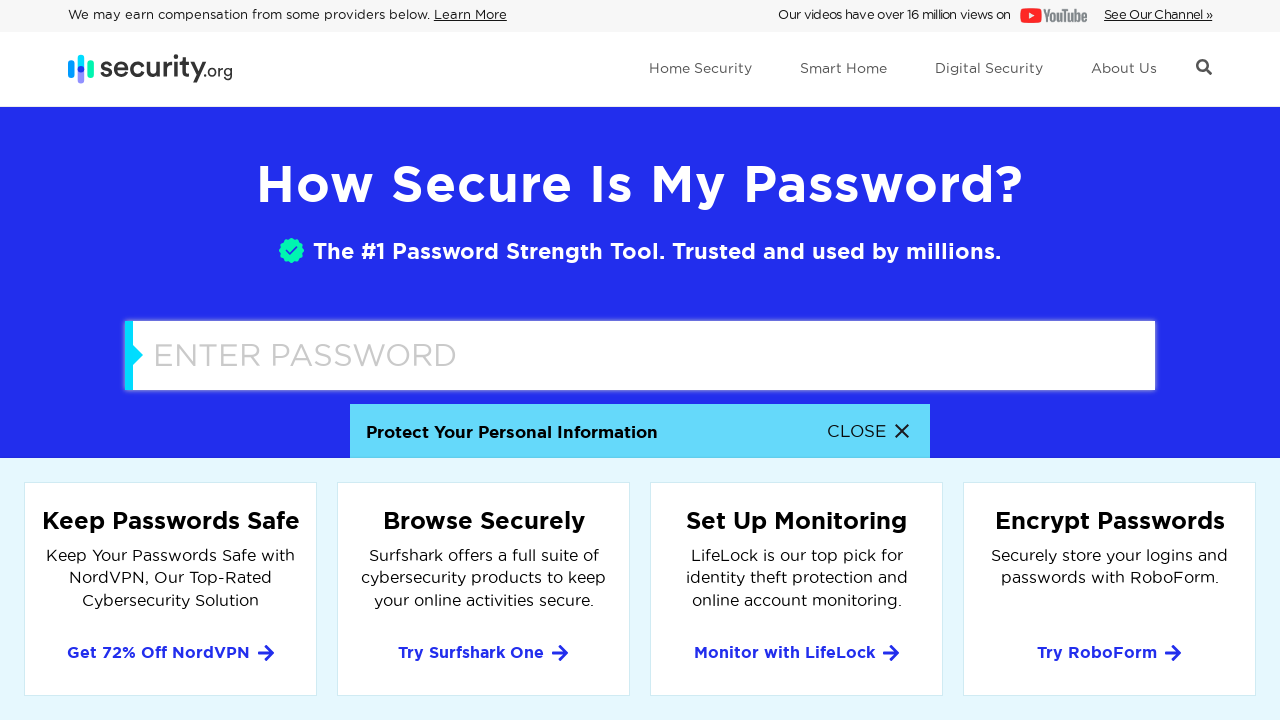

Entered randomly generated password: Cg{}aZPNl5i4 on //*[@id="password"]
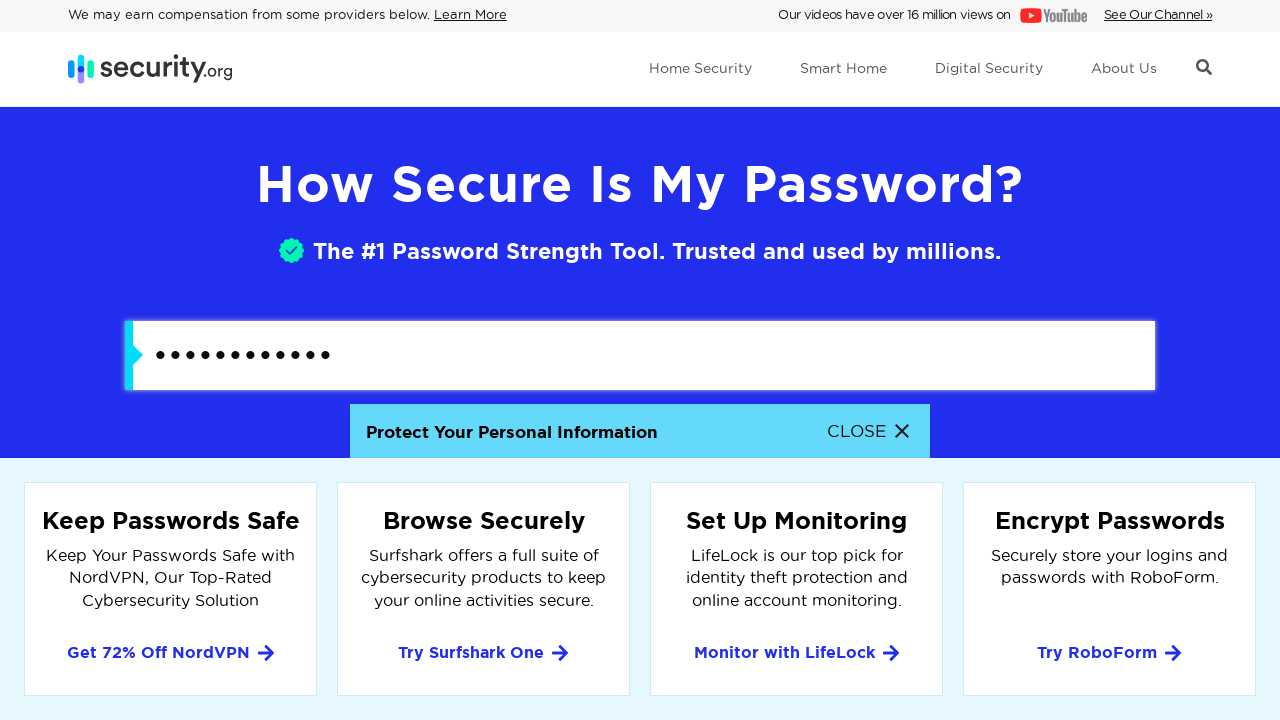

Pressed Enter to submit password for strength analysis on //*[@id="password"]
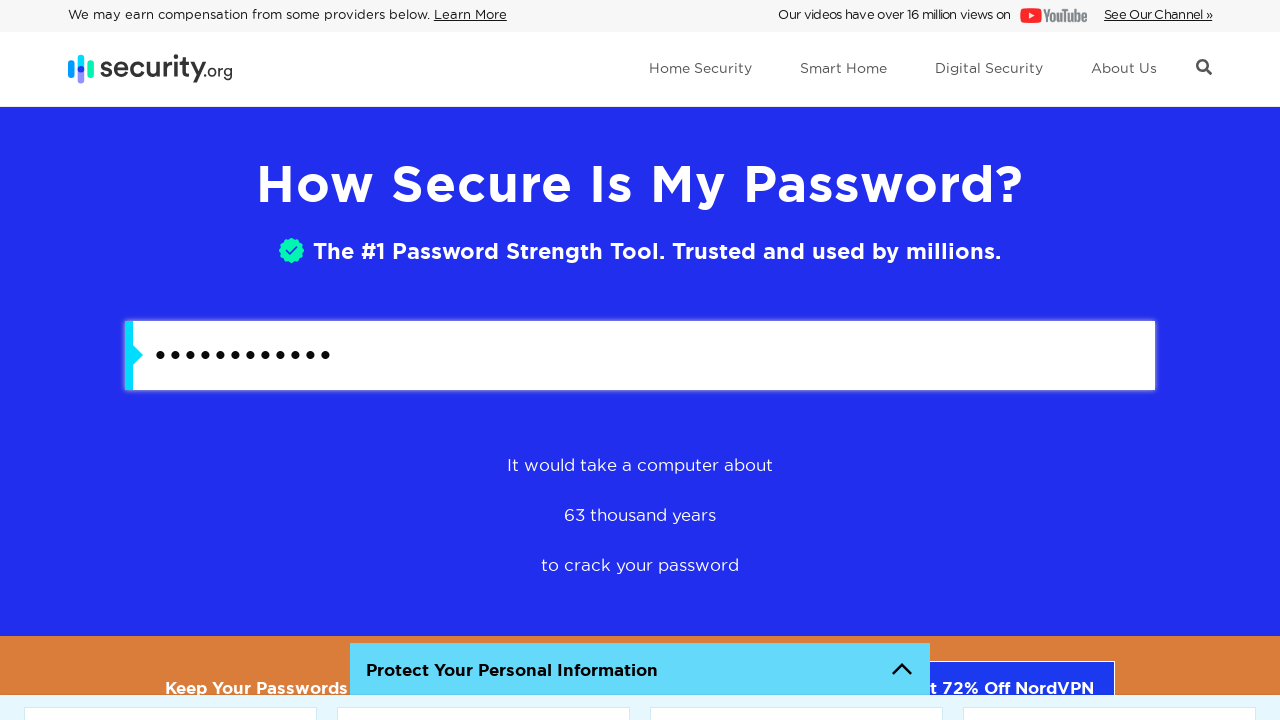

Password strength assessment results loaded
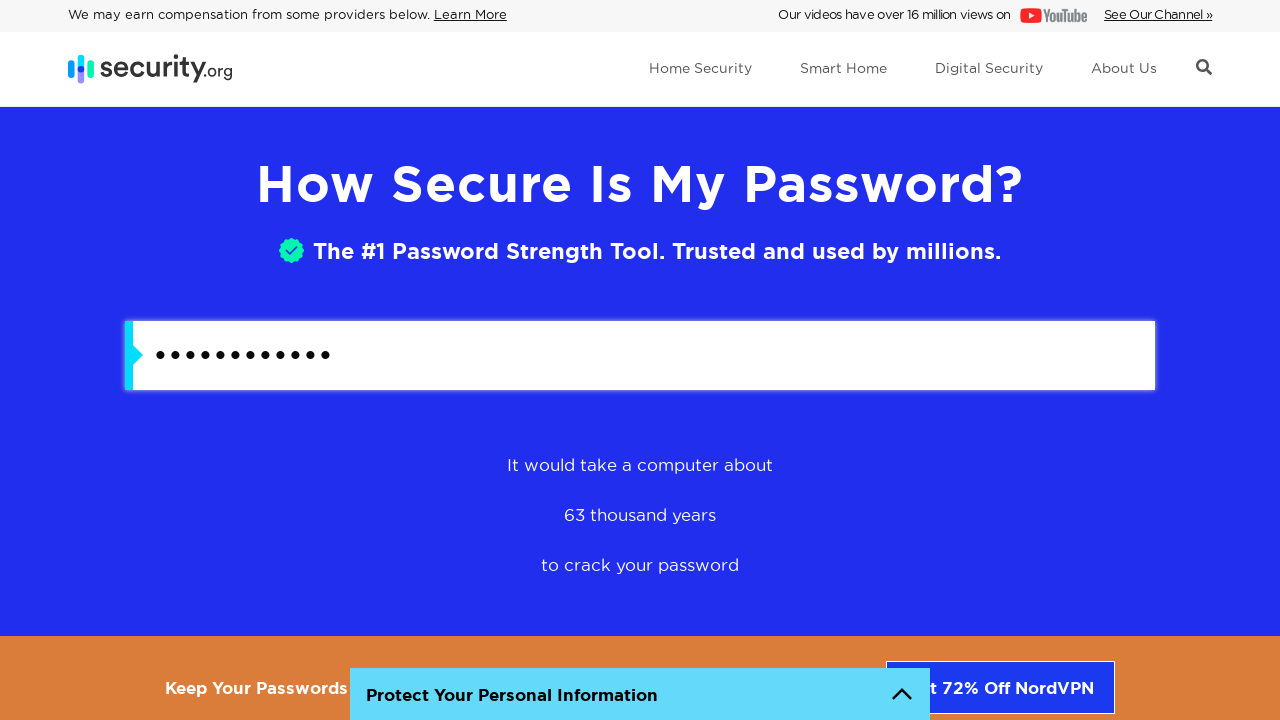

Retrieved password strength assessment: It would take a computer about63 thousand yearsto crack your password
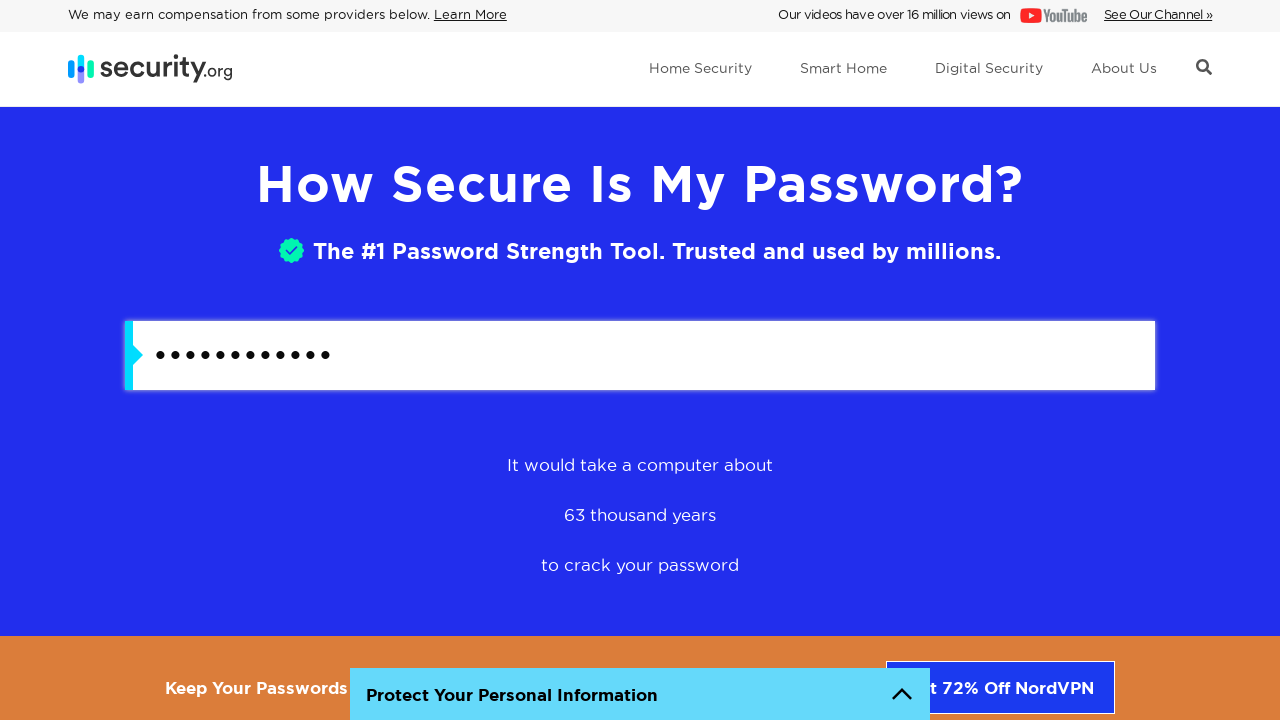

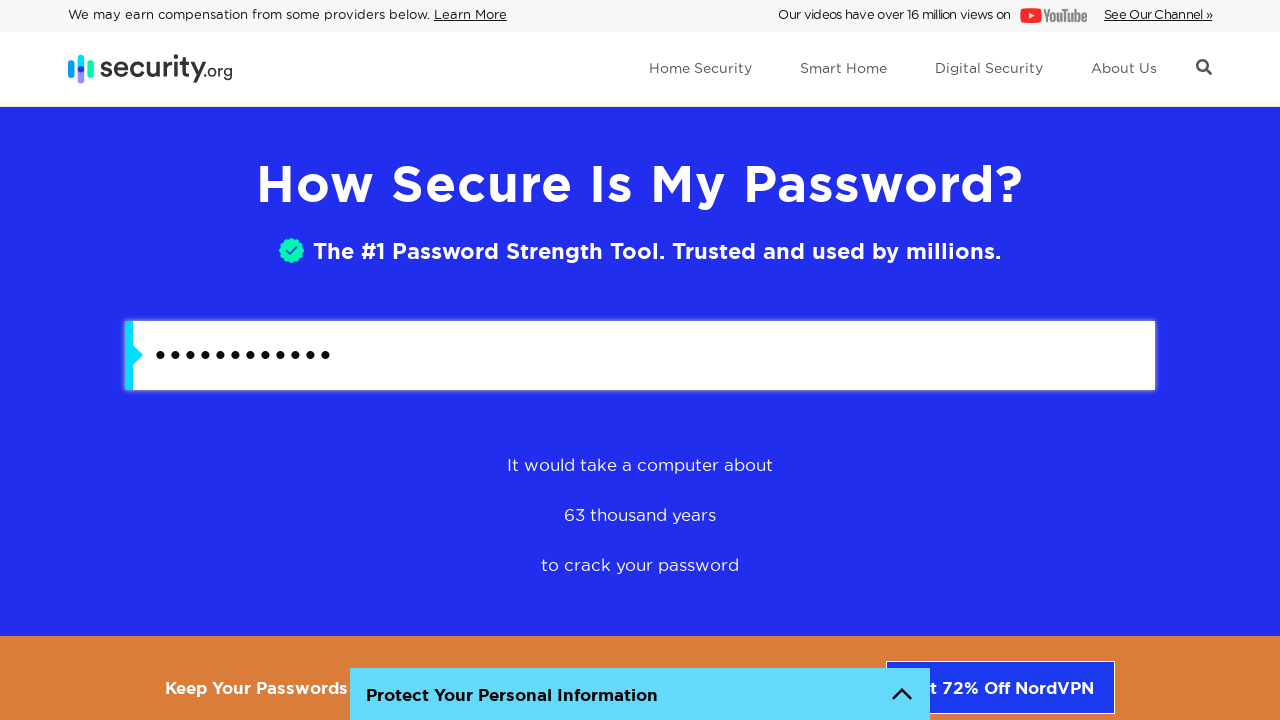